Tests file upload functionality by selecting a file through the file input element

Starting URL: https://demo.automationtesting.in/FileUpload.html

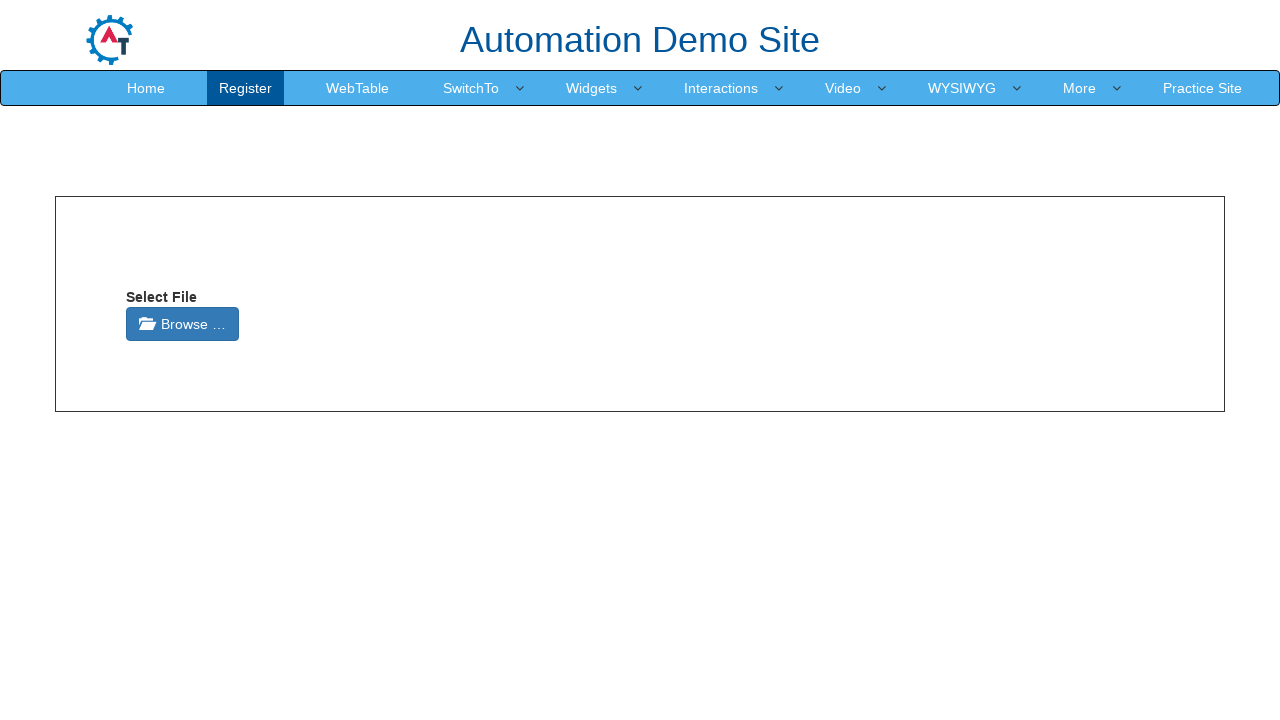

Created temporary test file for upload
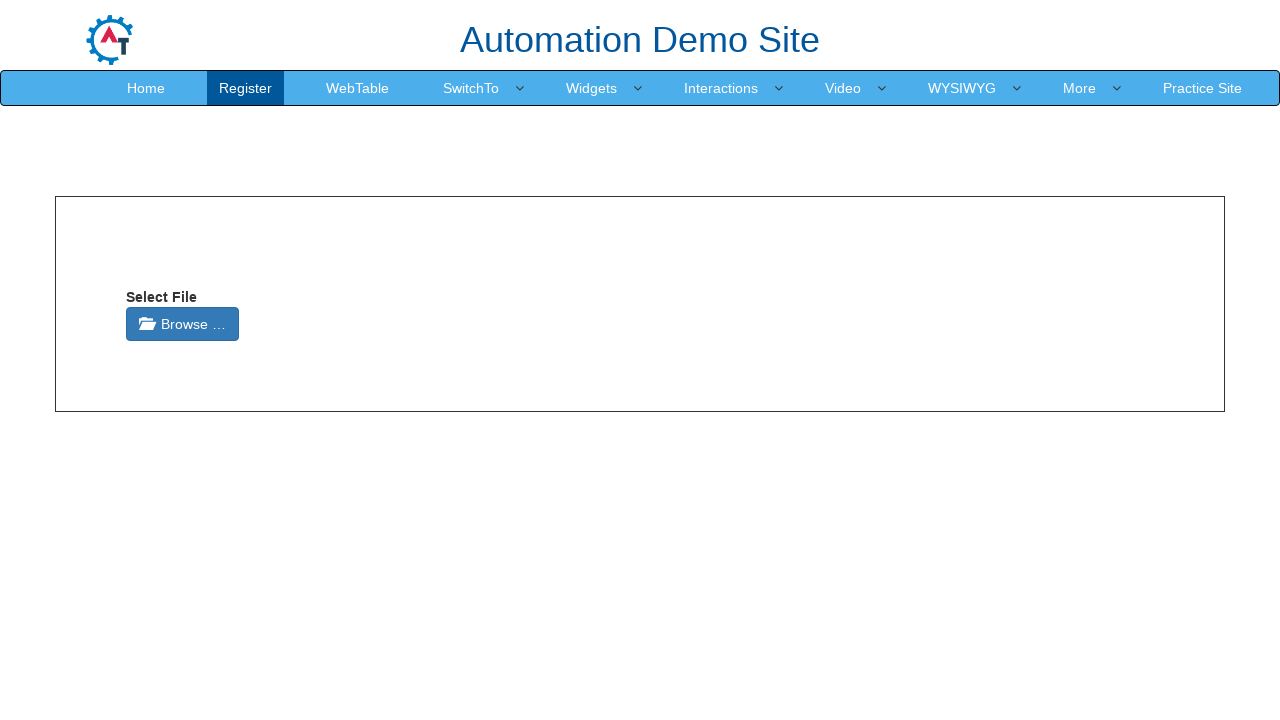

Located file input element
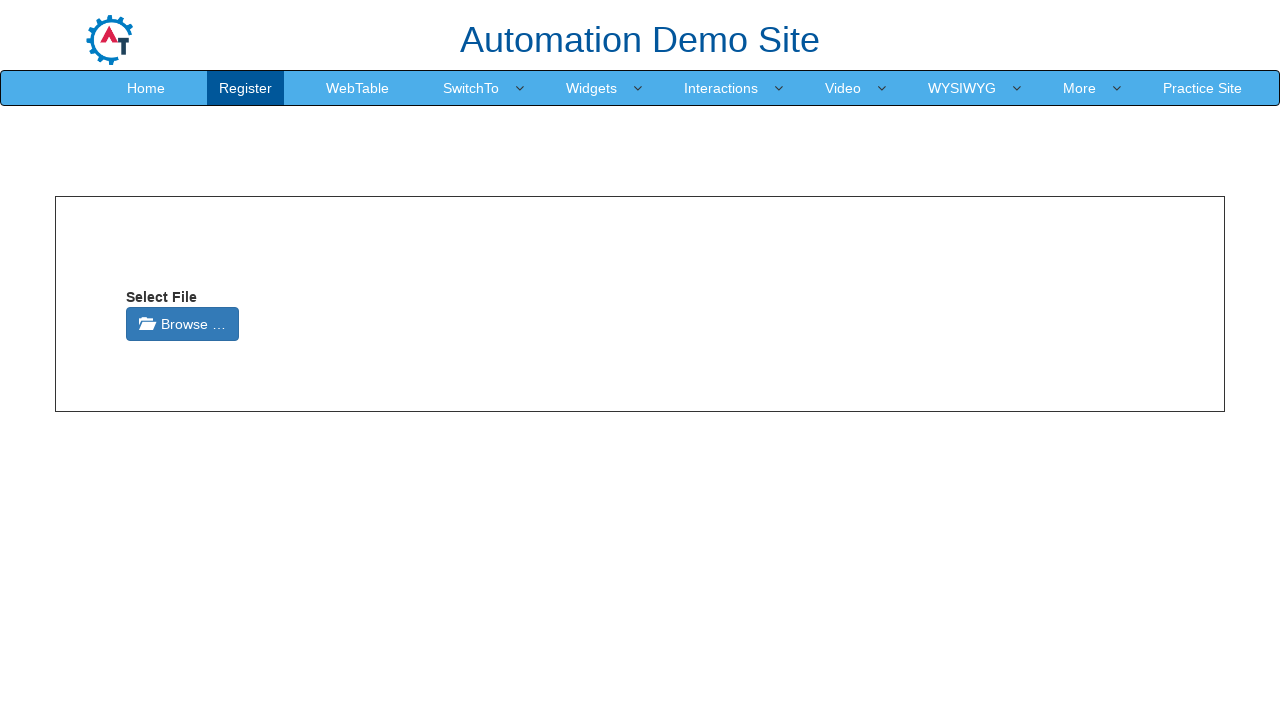

Set input files with temporary test file
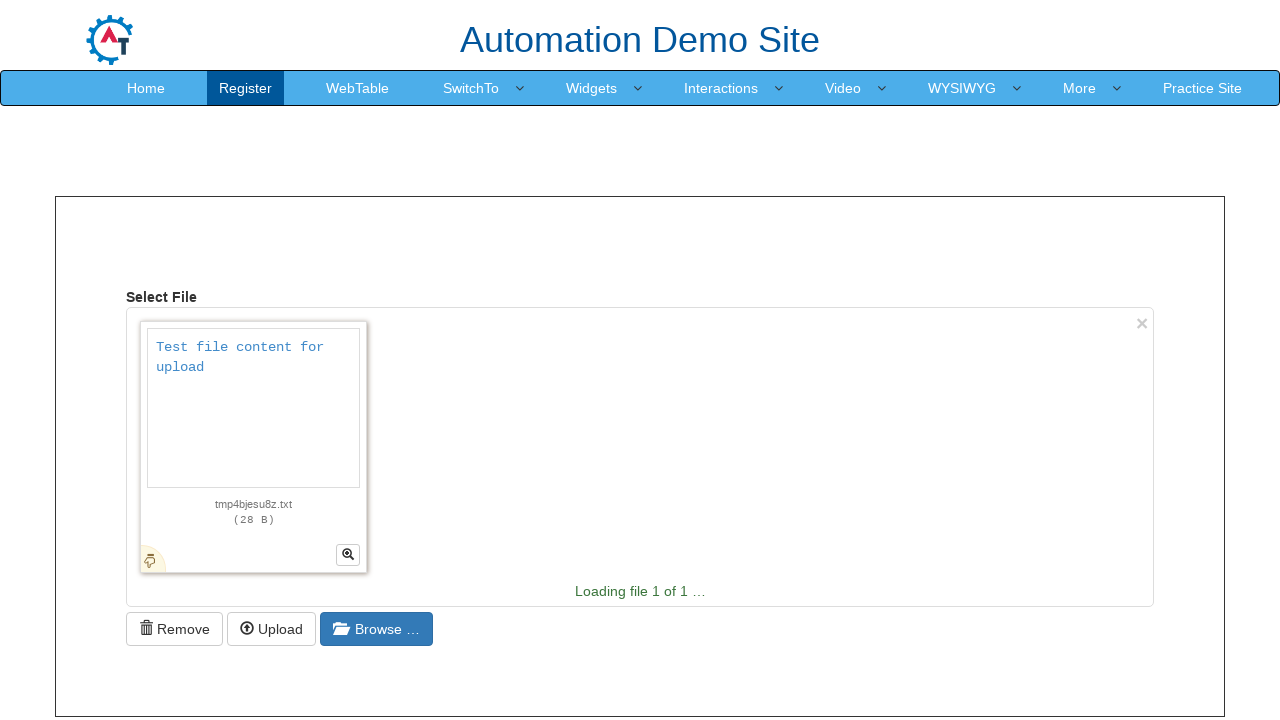

Cleaned up temporary test file
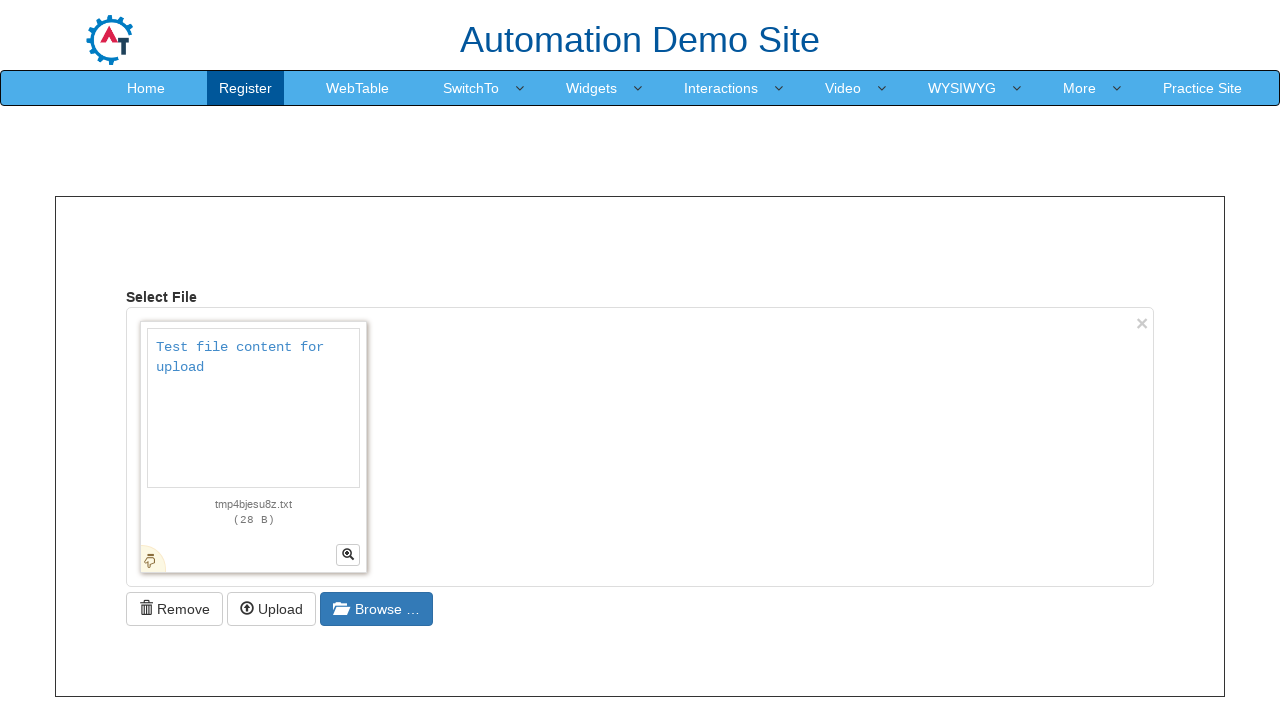

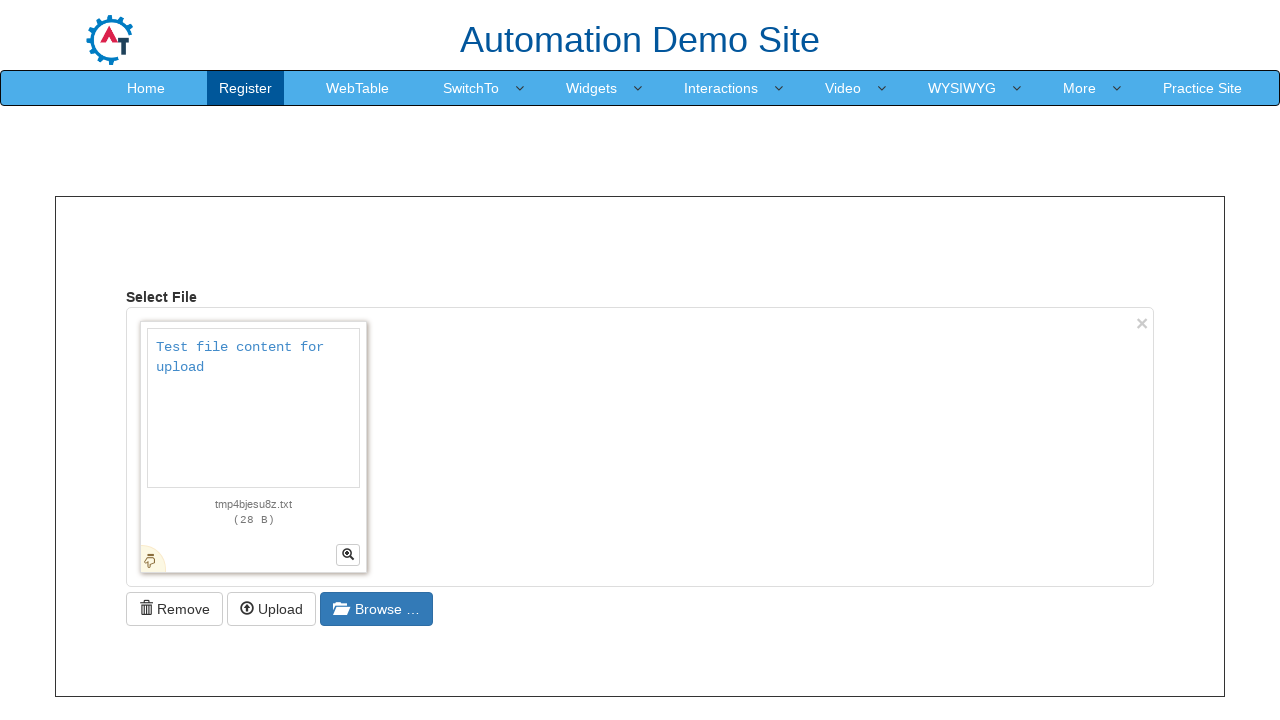